Tests that browser back button works correctly with filter navigation

Starting URL: https://demo.playwright.dev/todomvc

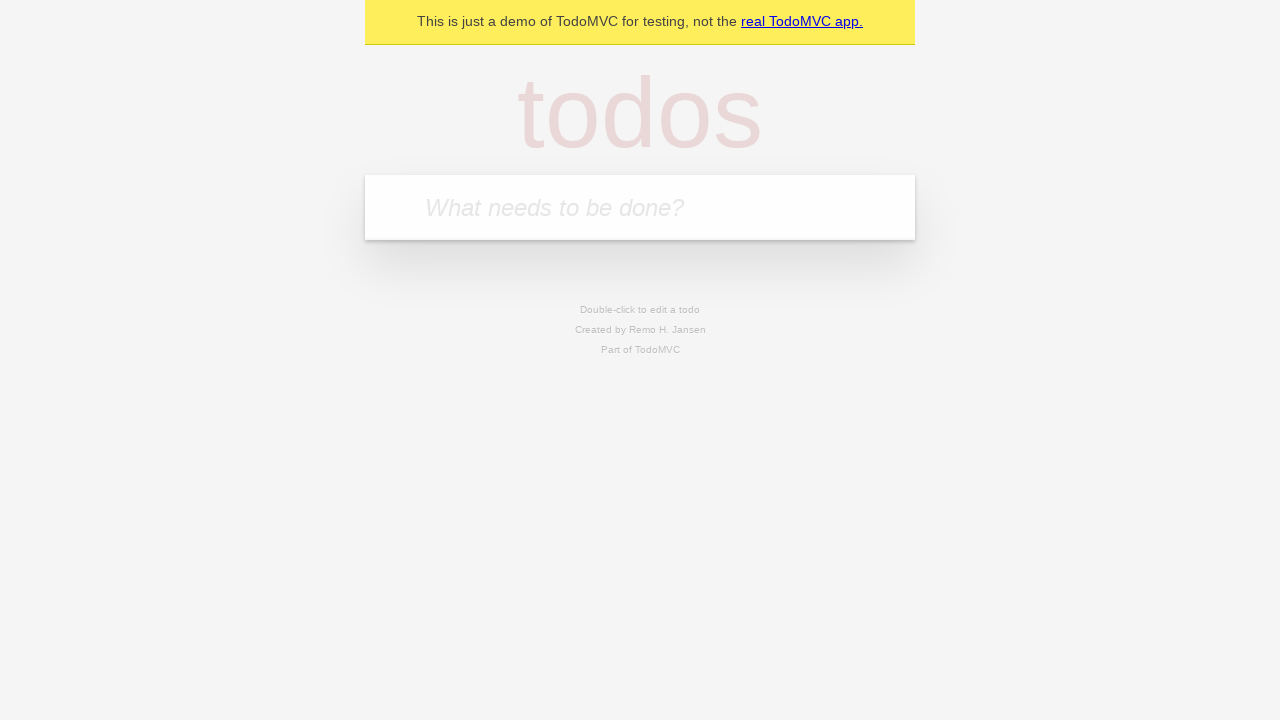

Filled todo input with 'buy some cheese' on internal:attr=[placeholder="What needs to be done?"i]
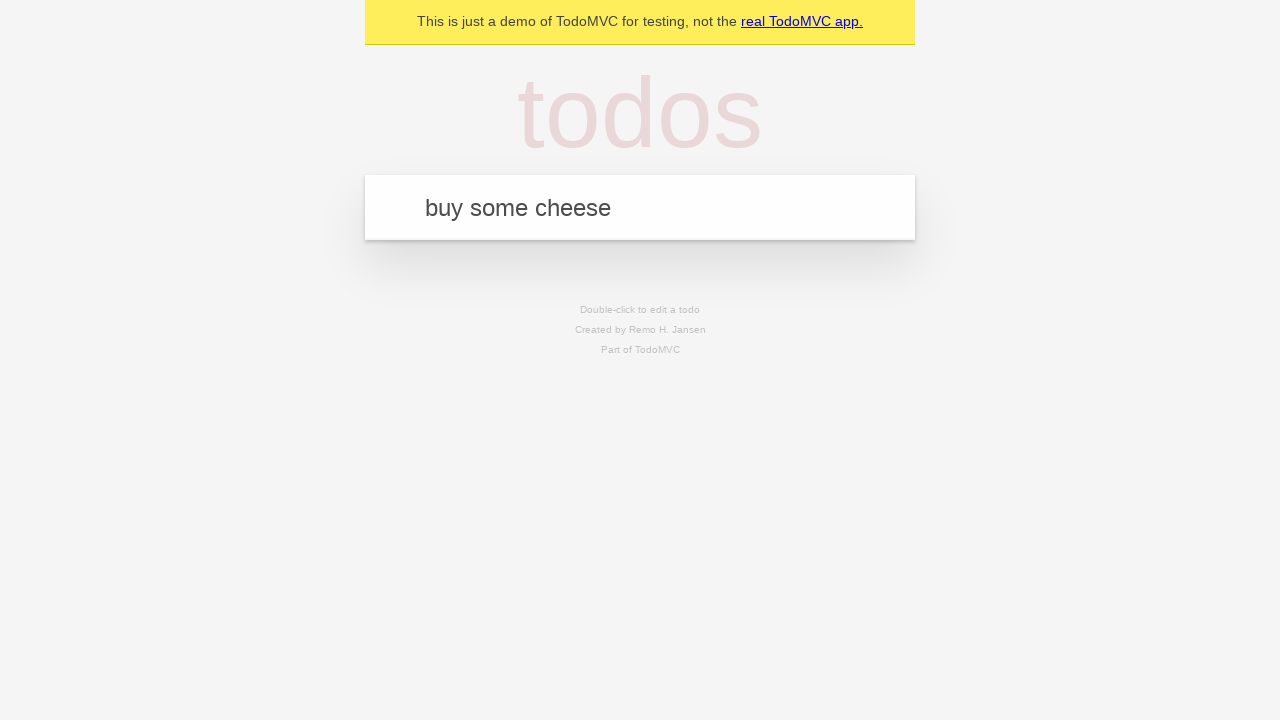

Pressed Enter to add first todo on internal:attr=[placeholder="What needs to be done?"i]
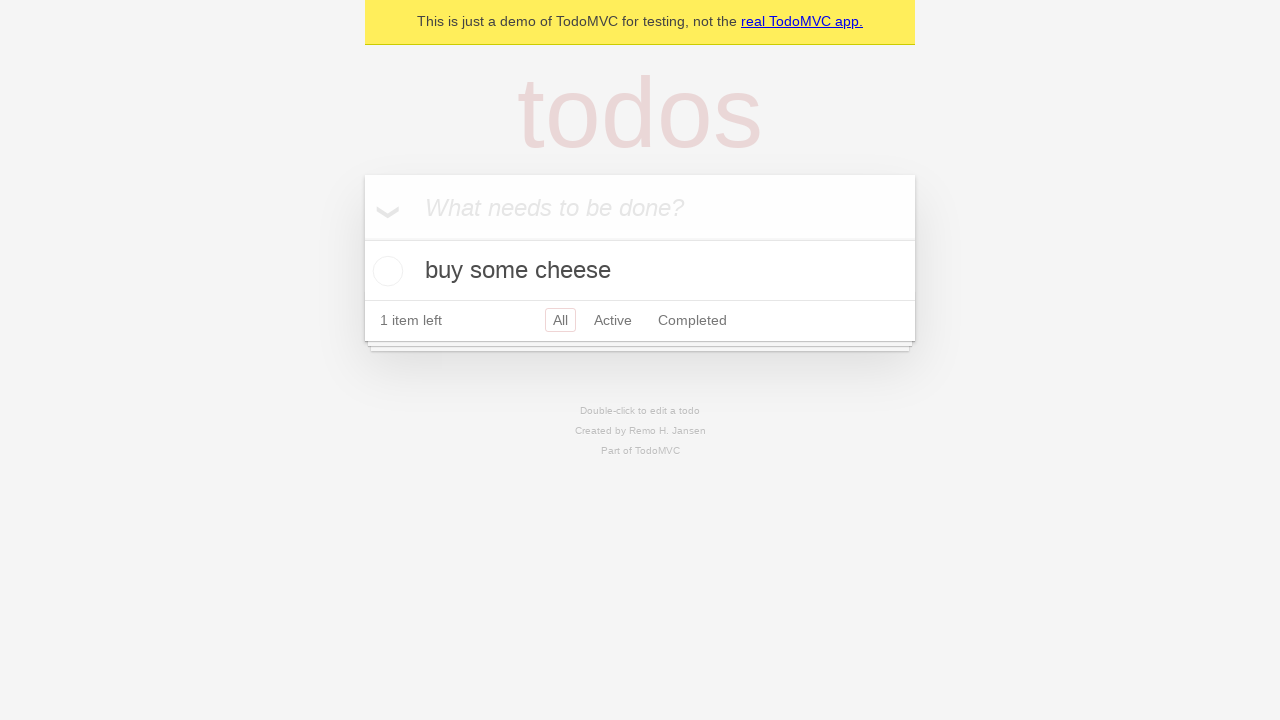

Filled todo input with 'feed the cat' on internal:attr=[placeholder="What needs to be done?"i]
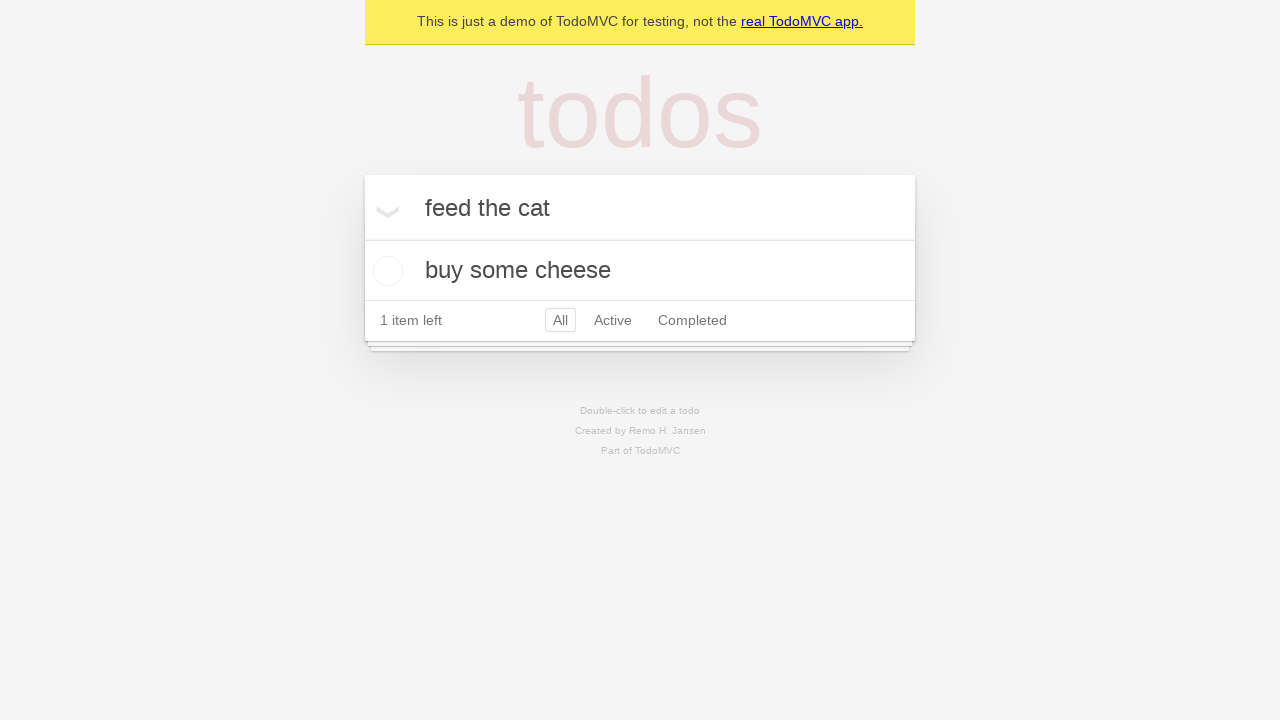

Pressed Enter to add second todo on internal:attr=[placeholder="What needs to be done?"i]
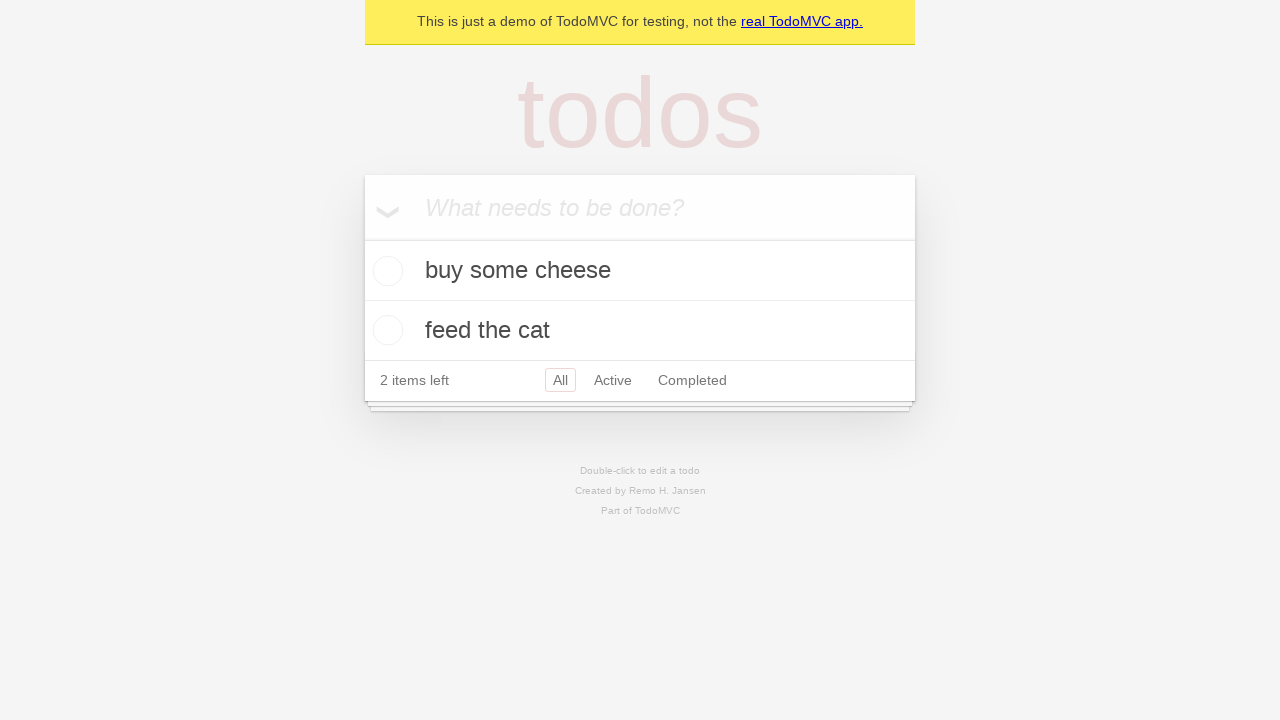

Filled todo input with 'book a doctors appointment' on internal:attr=[placeholder="What needs to be done?"i]
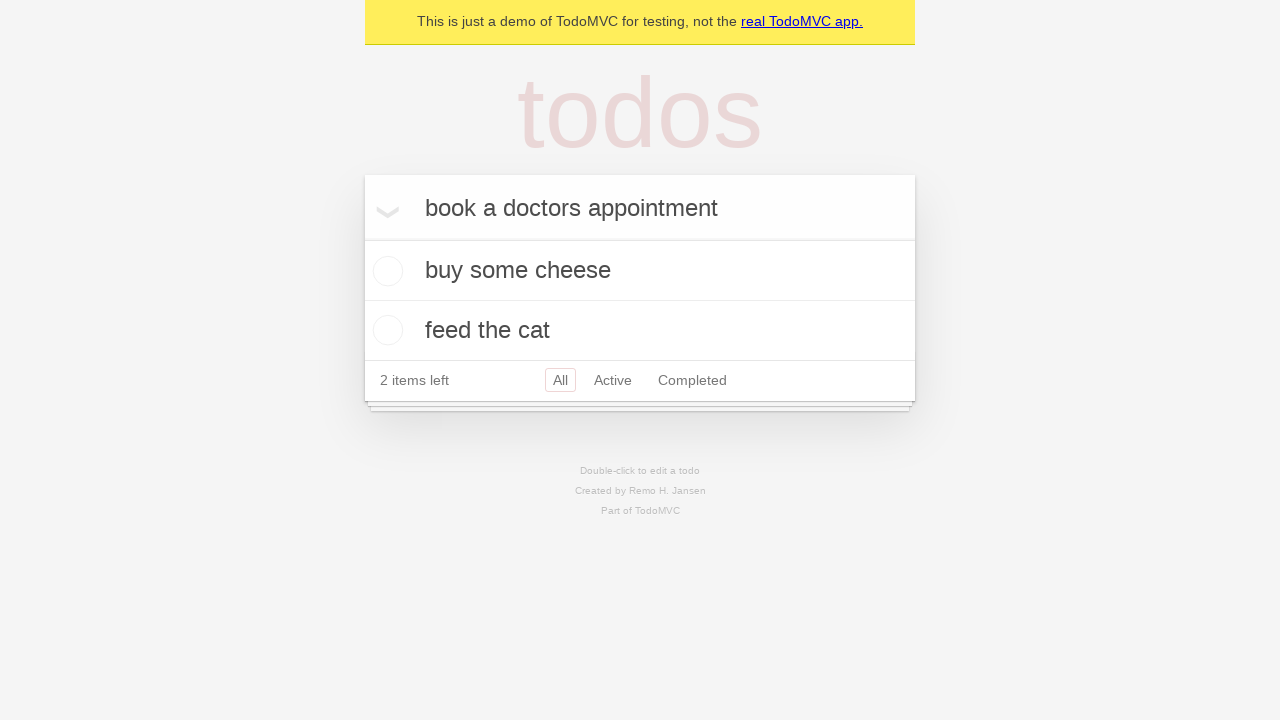

Pressed Enter to add third todo on internal:attr=[placeholder="What needs to be done?"i]
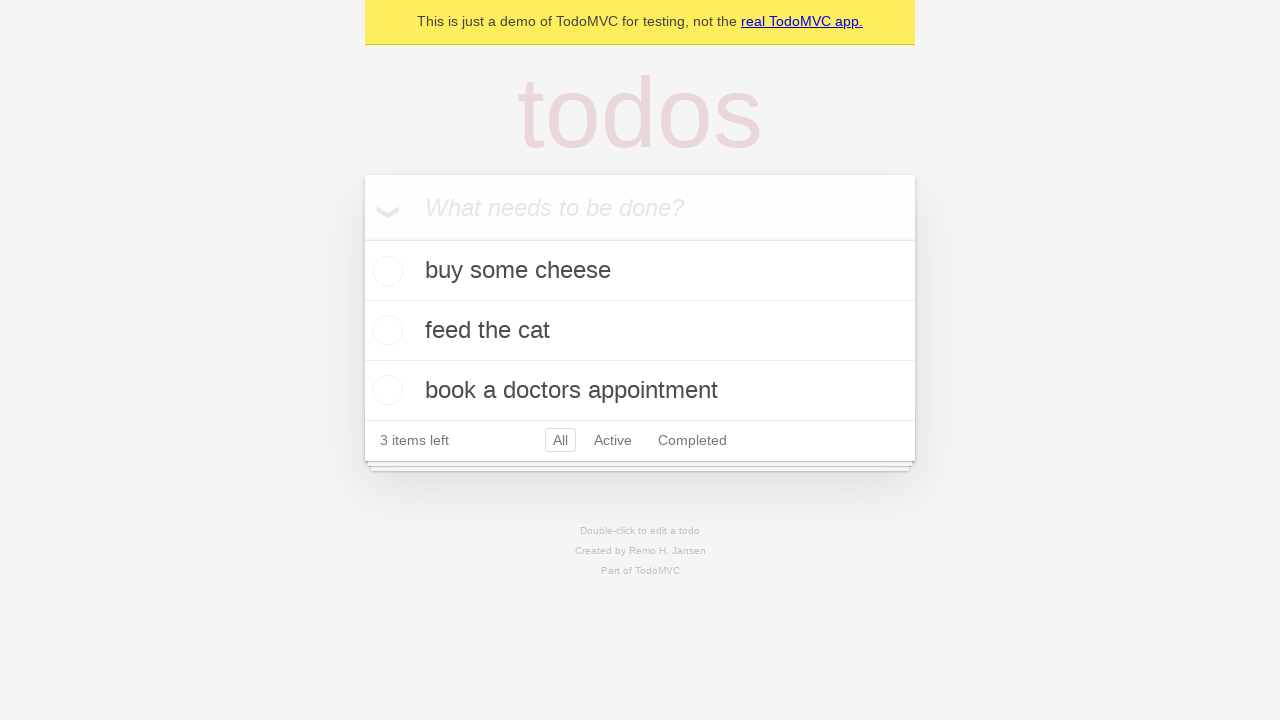

Checked the second todo item at (385, 330) on internal:testid=[data-testid="todo-item"s] >> nth=1 >> internal:role=checkbox
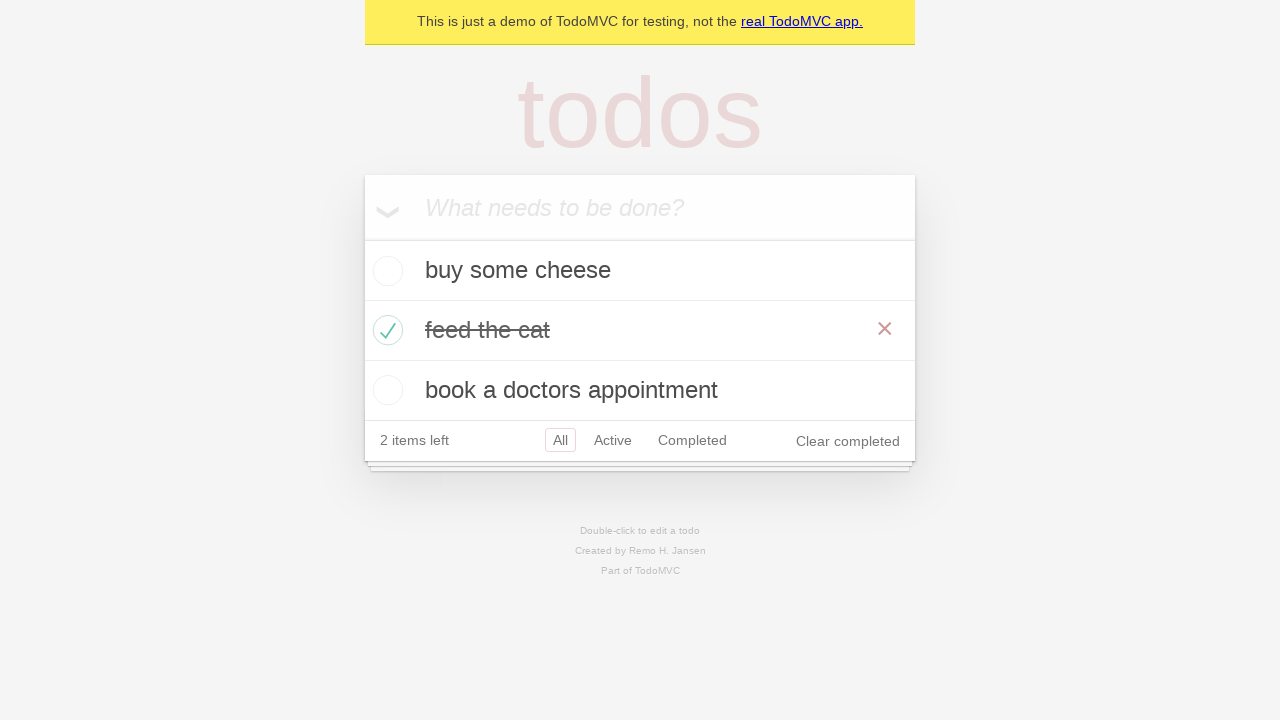

Clicked 'All' filter link at (560, 440) on internal:role=link[name="All"i]
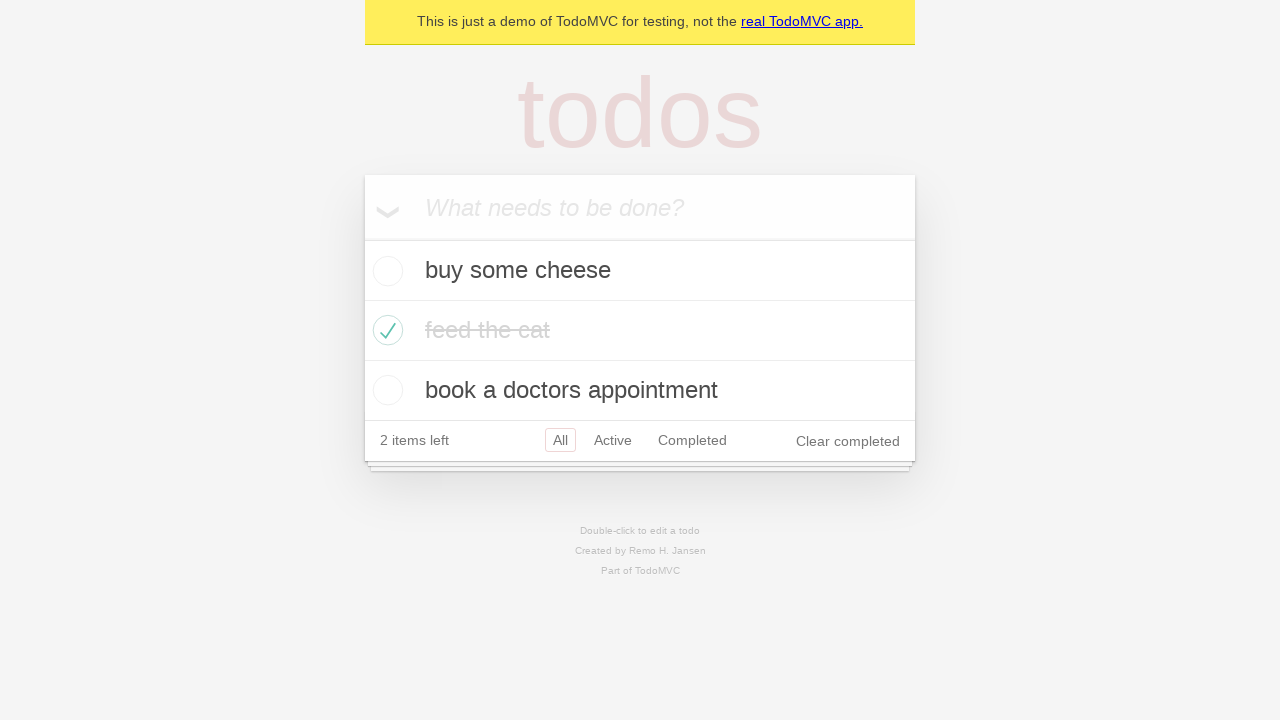

Clicked 'Active' filter link at (613, 440) on internal:role=link[name="Active"i]
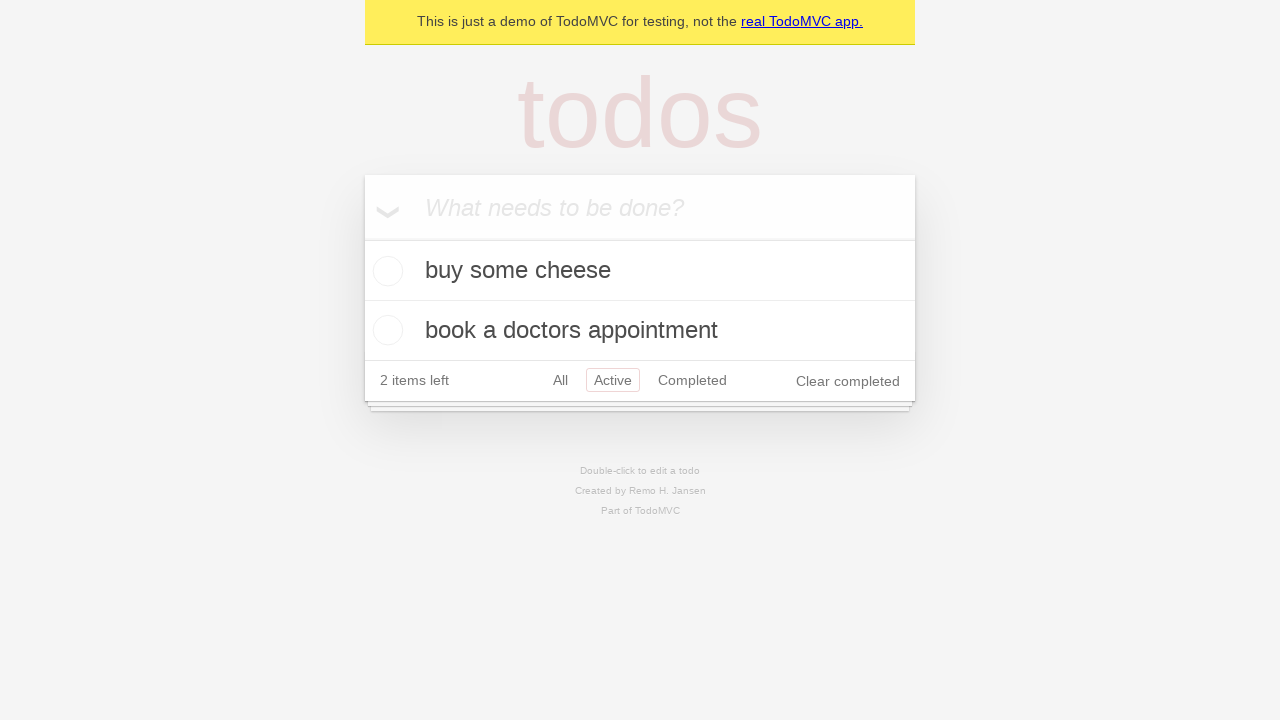

Clicked 'Completed' filter link at (692, 380) on internal:role=link[name="Completed"i]
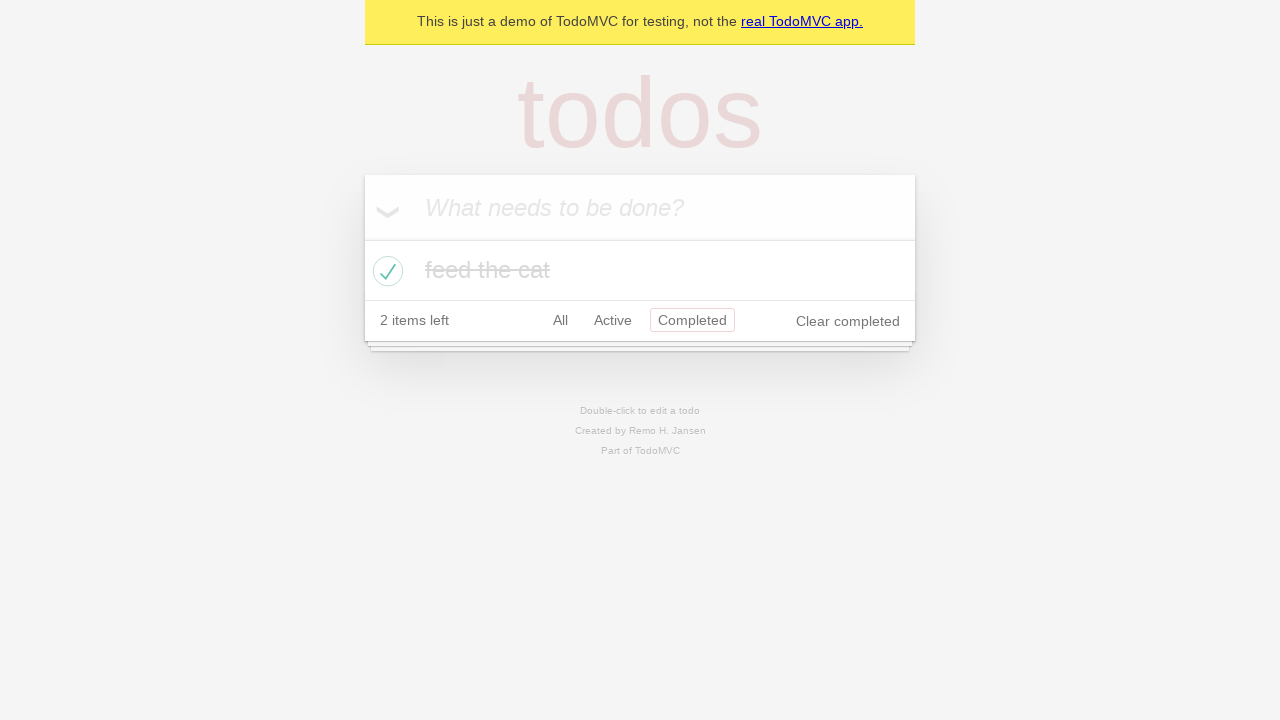

Navigated back from Completed filter
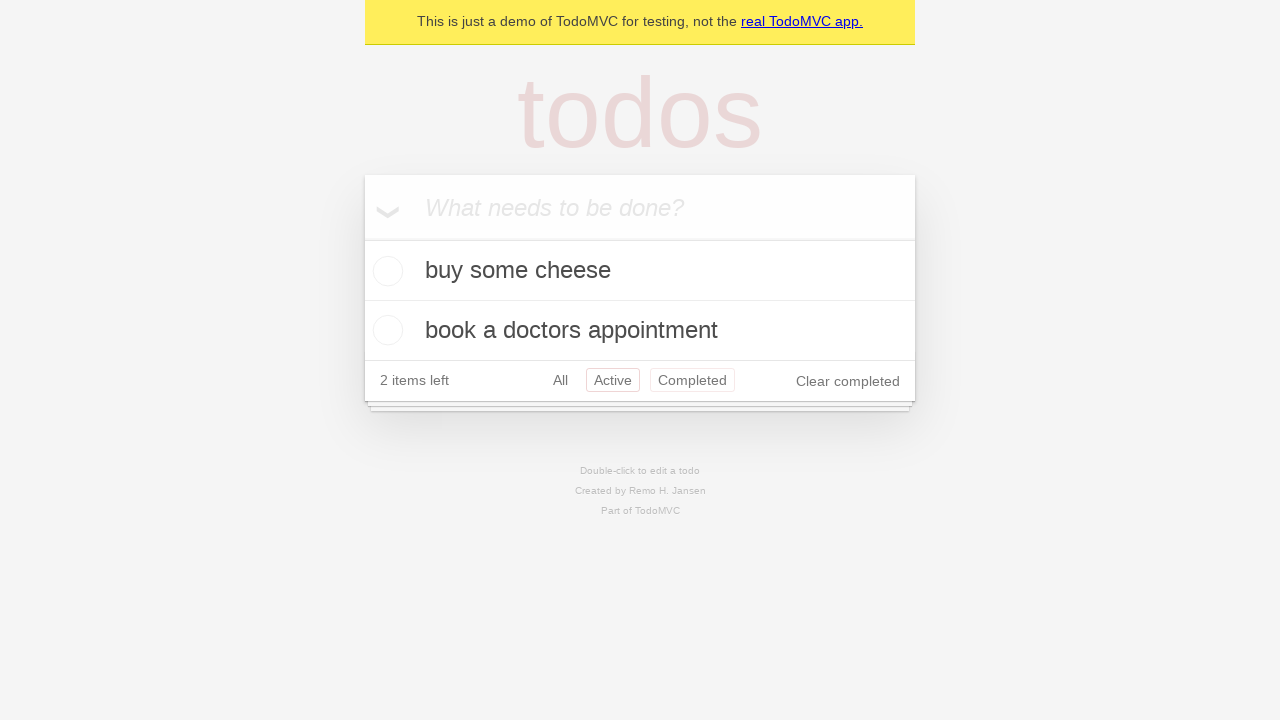

Navigated back again using browser back button
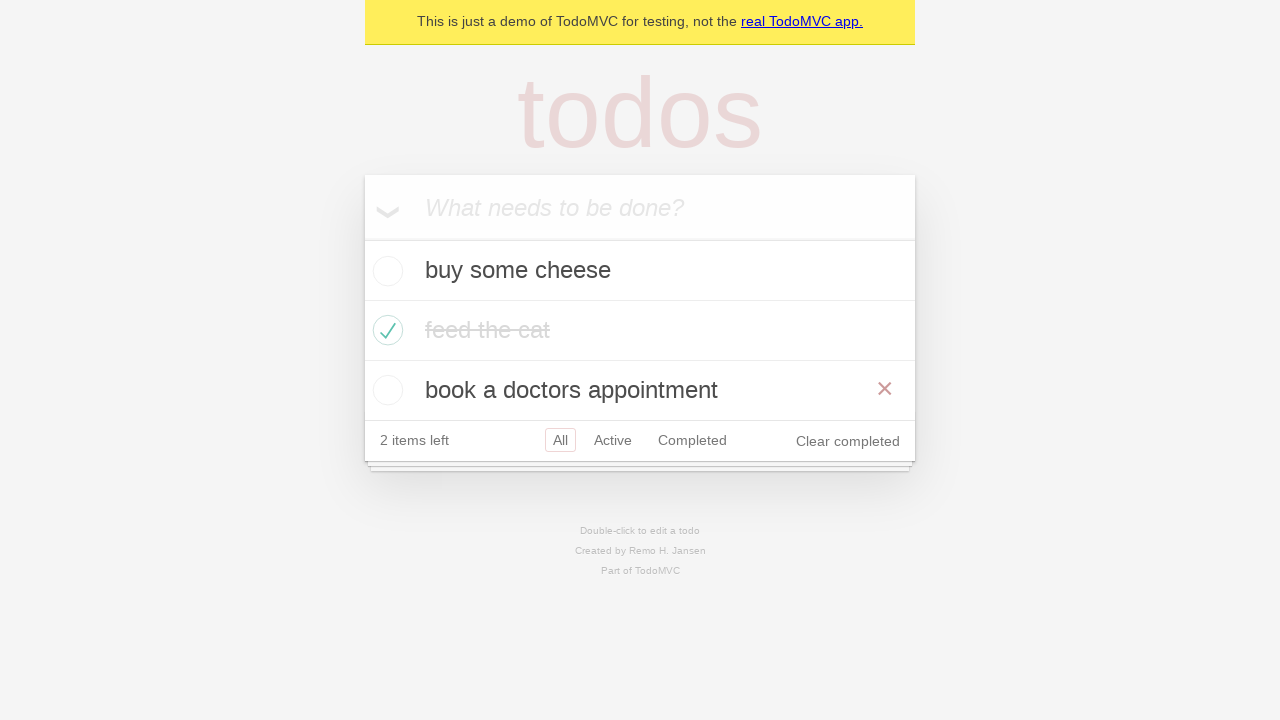

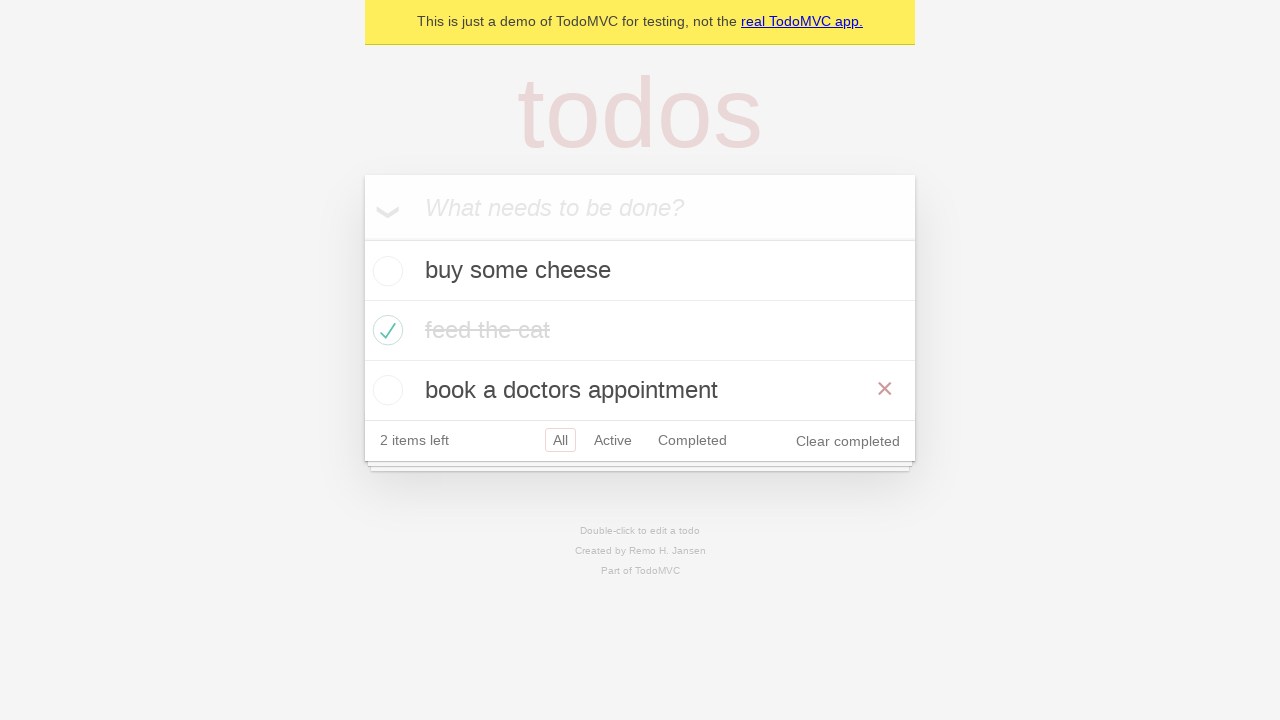